Fills the email input field with a test email address

Starting URL: https://ecommerce-playground.lambdatest.io/index.php?route=account/login

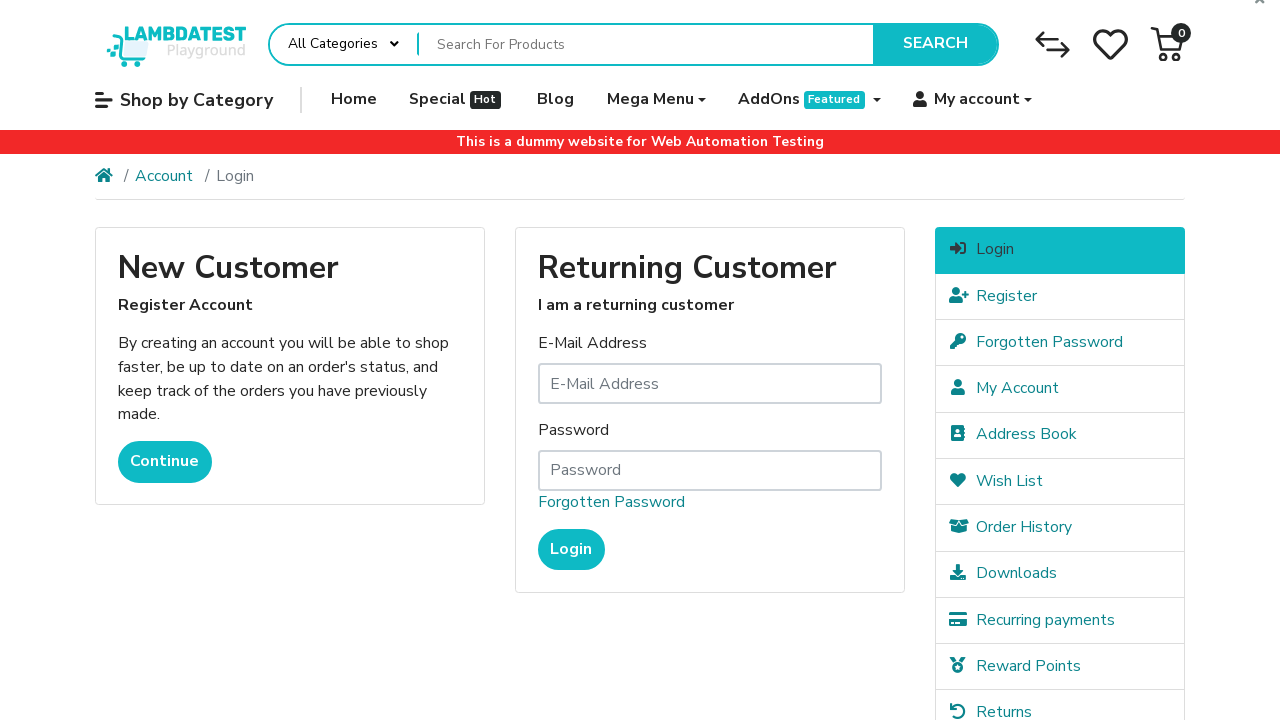

Filled email input field with 'seleniumtesting@yahoo.com' on #input-email
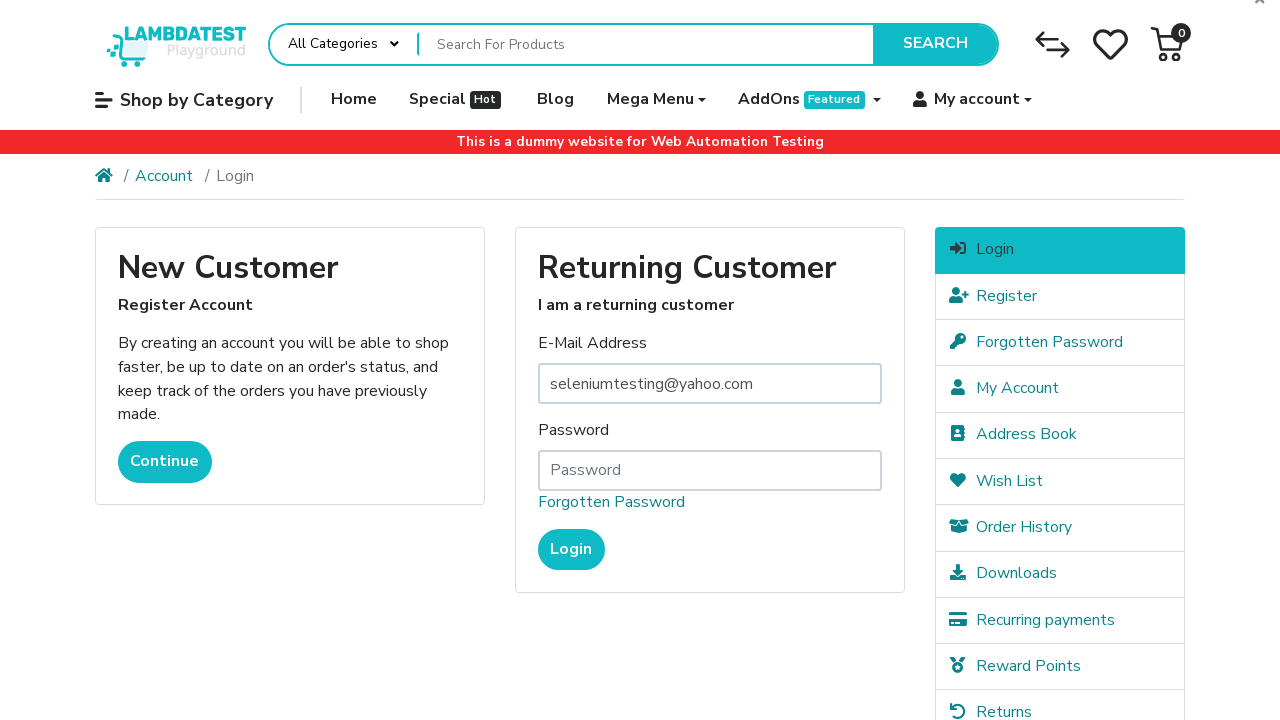

Located email input element by ID
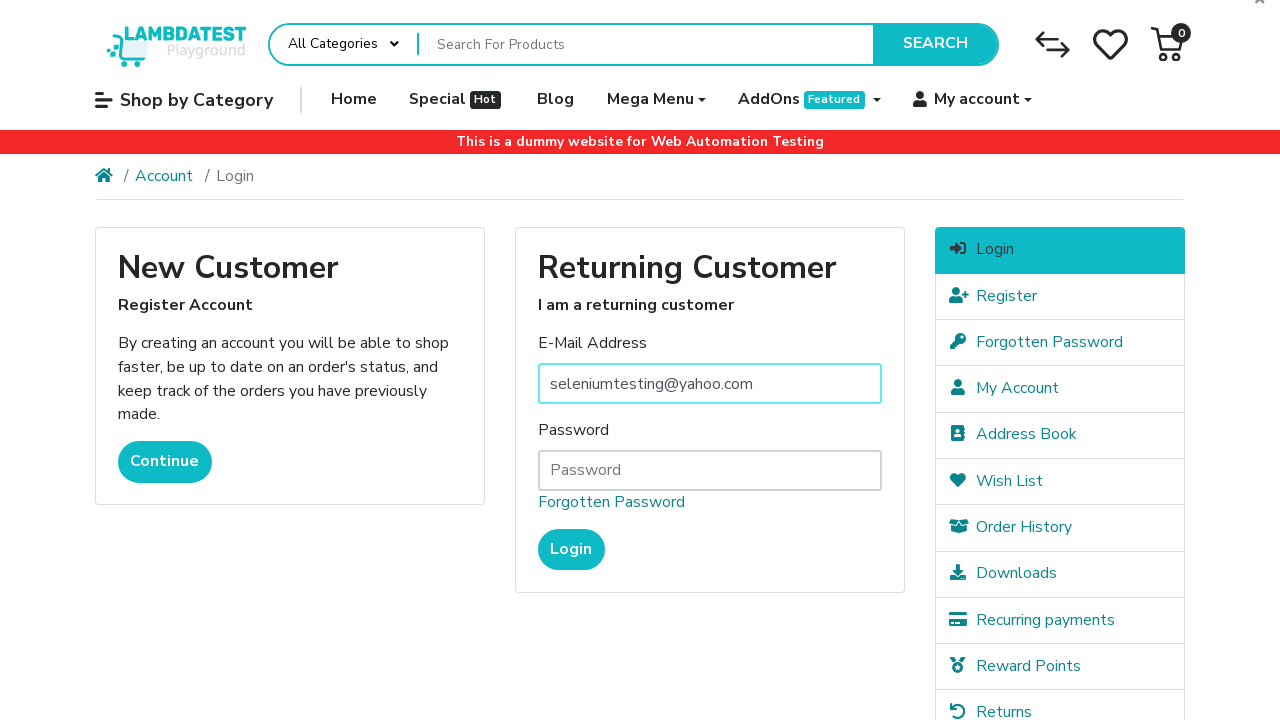

Verified that element tag name is 'input'
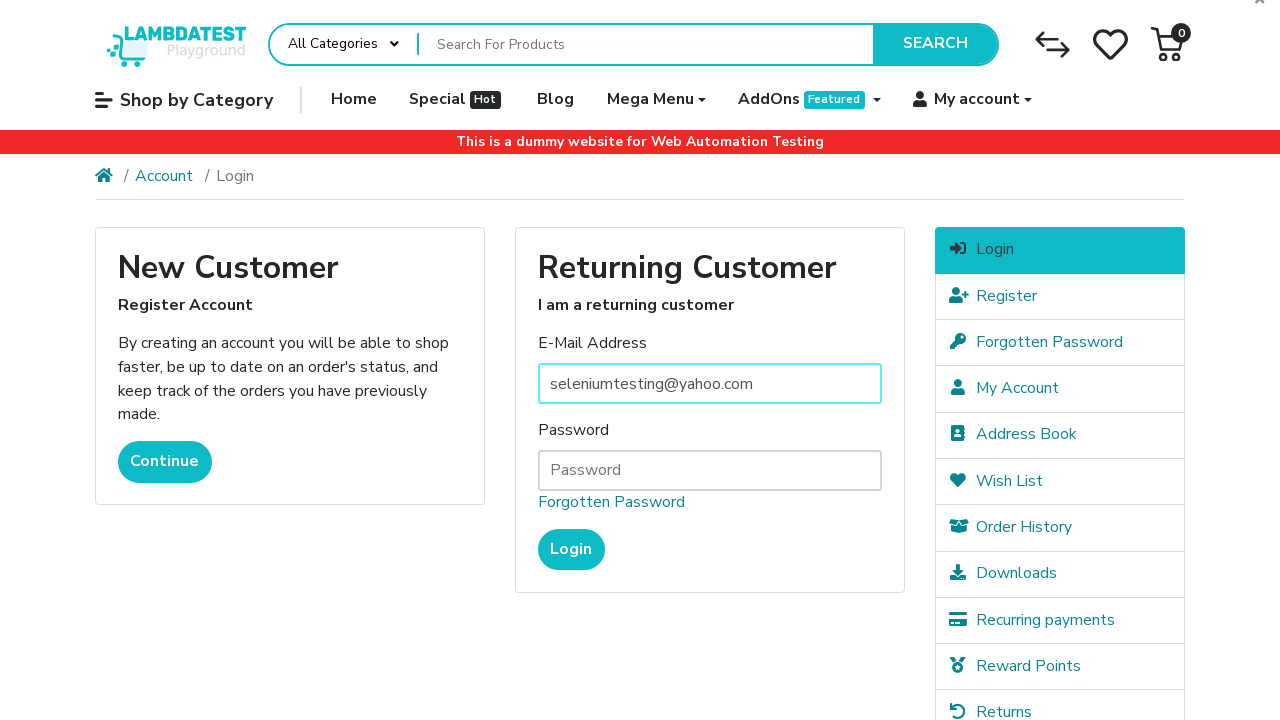

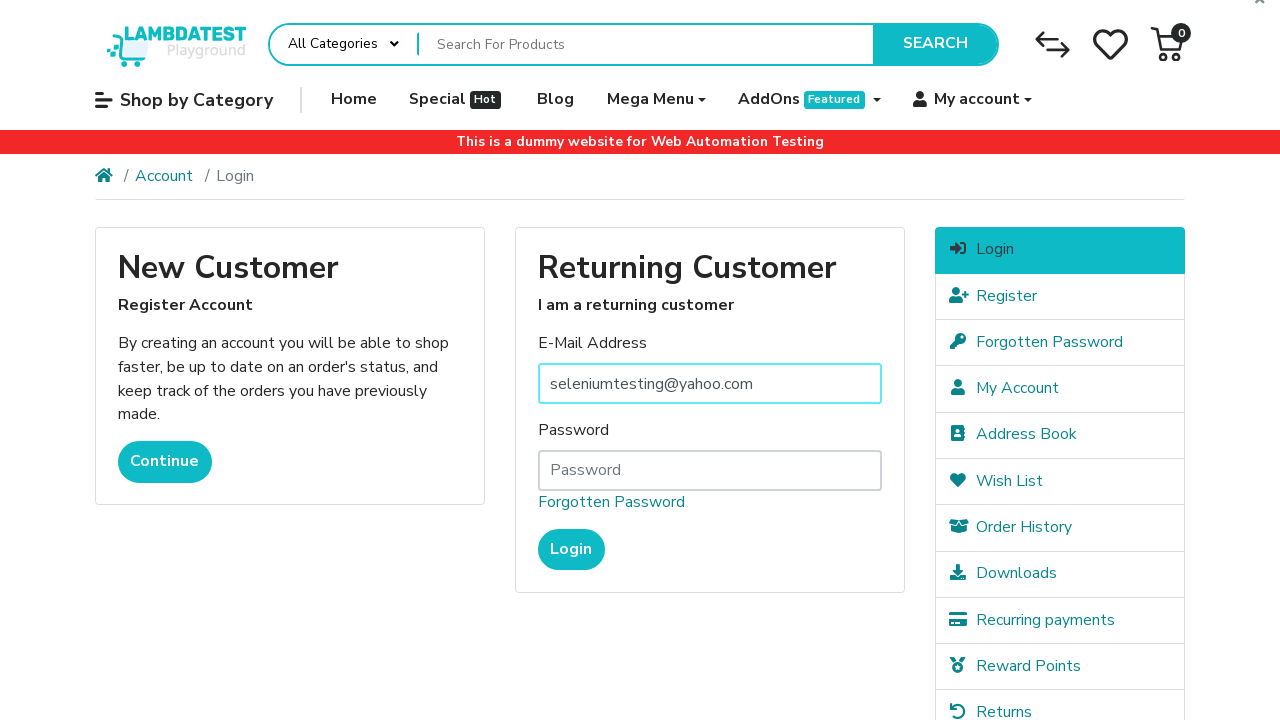